Randomly selects and adds 2 laptops to the cart

Starting URL: https://www.demoblaze.com

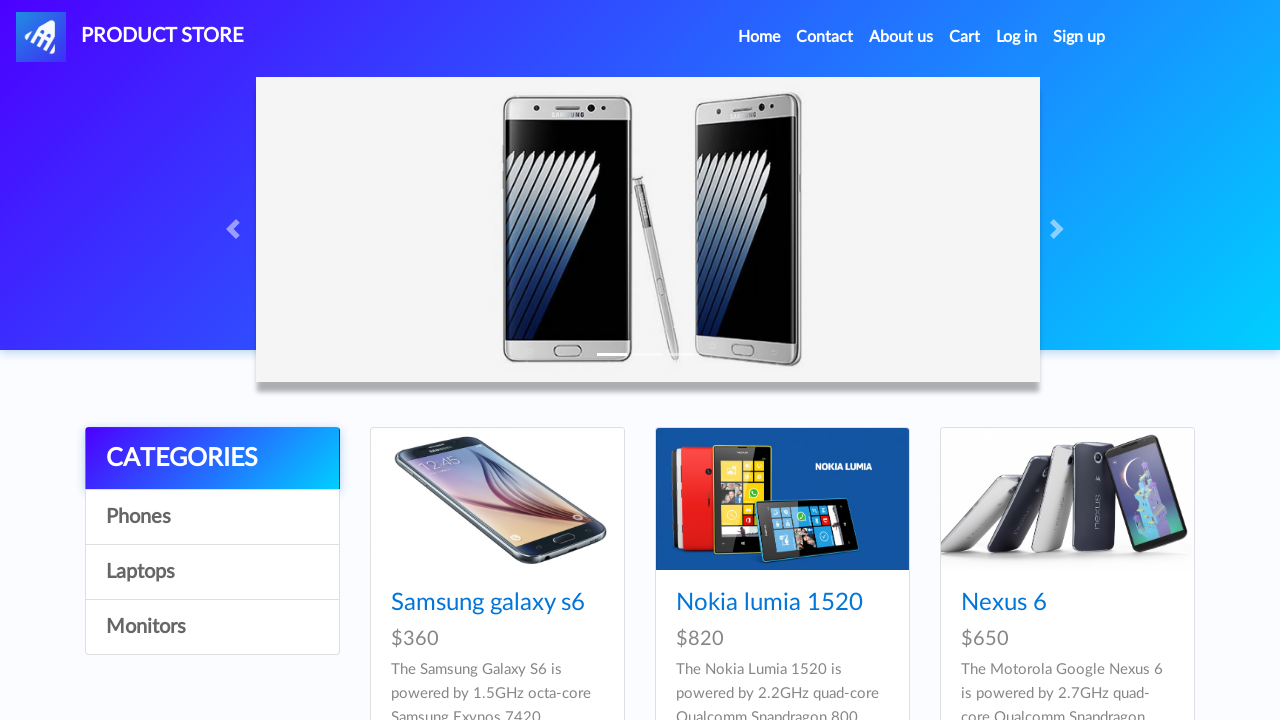

Clicked on Laptops category at (212, 572) on #itemc >> nth=1
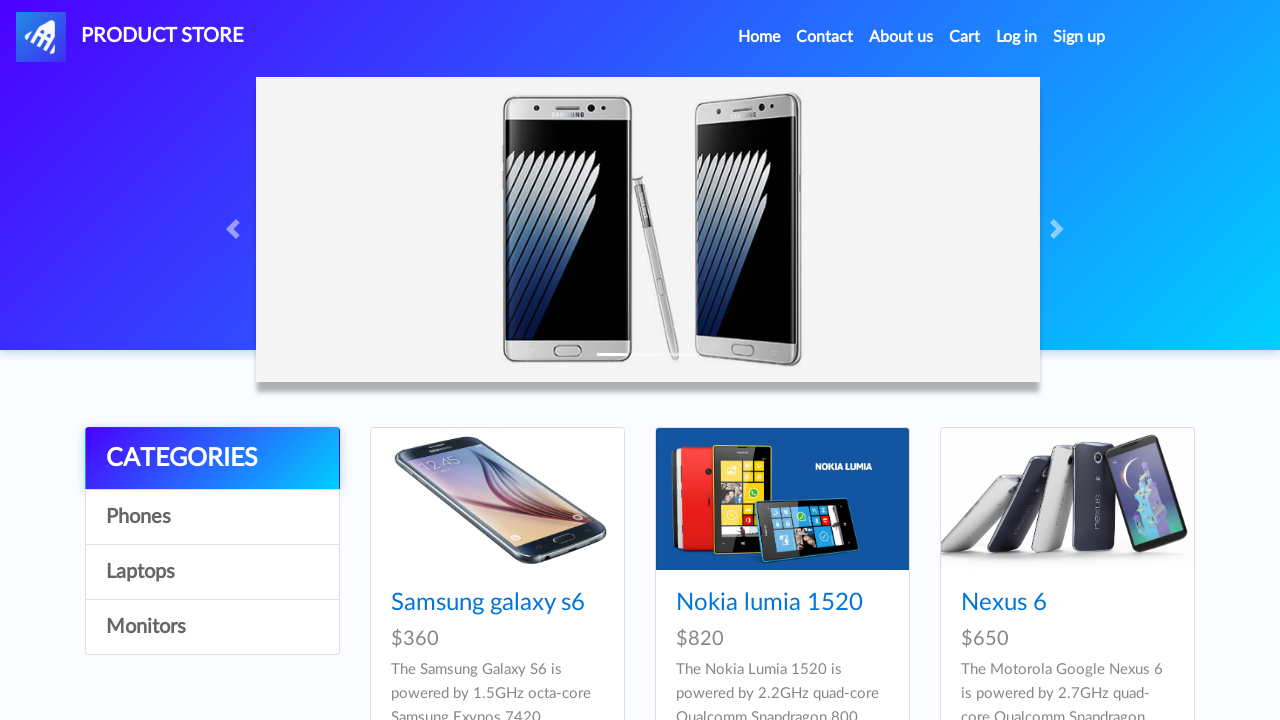

Waited 2 seconds for Laptops category to load
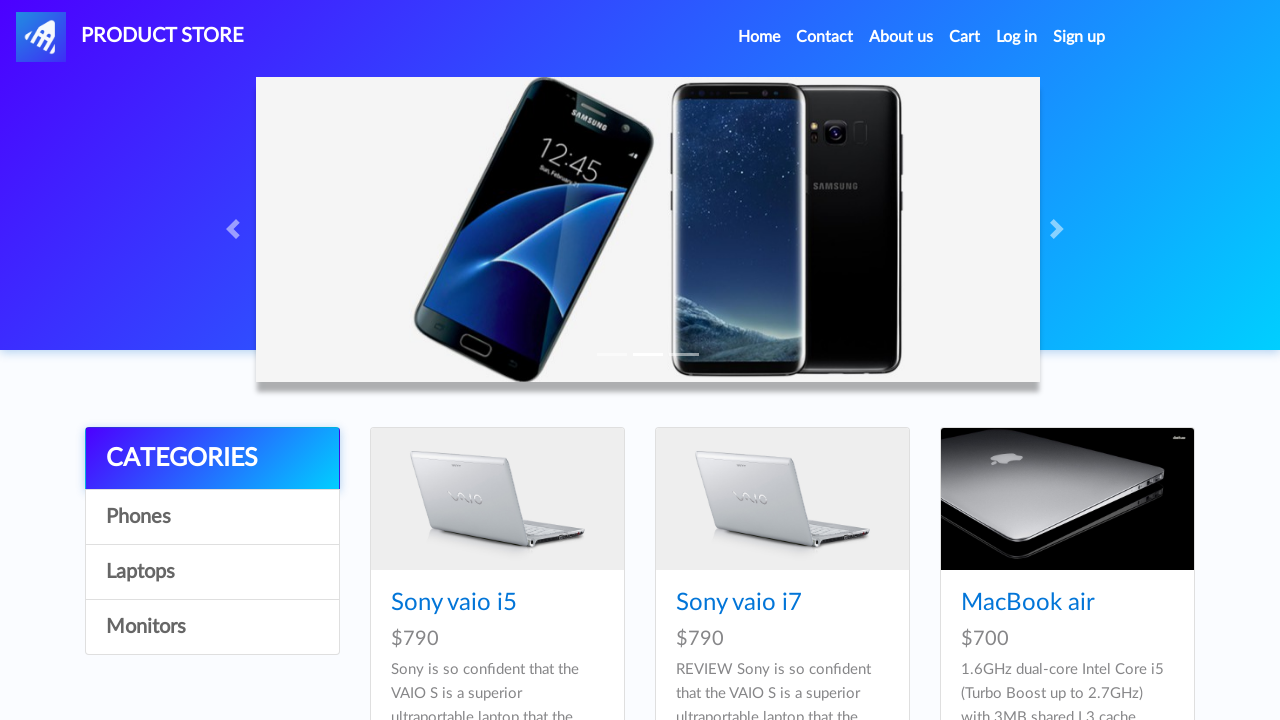

Randomly selected 2 laptops from 8 available options
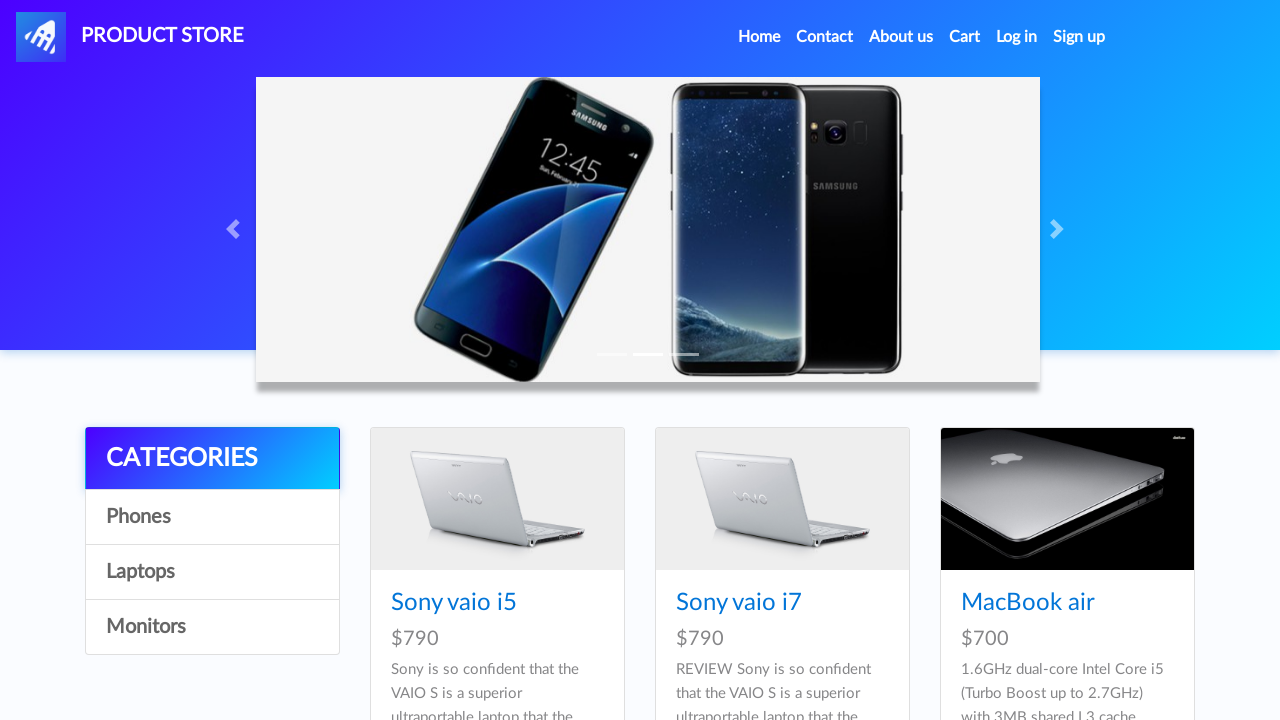

Navigated to laptop product page: https://www.demoblaze.com/prod.html?idp_=9
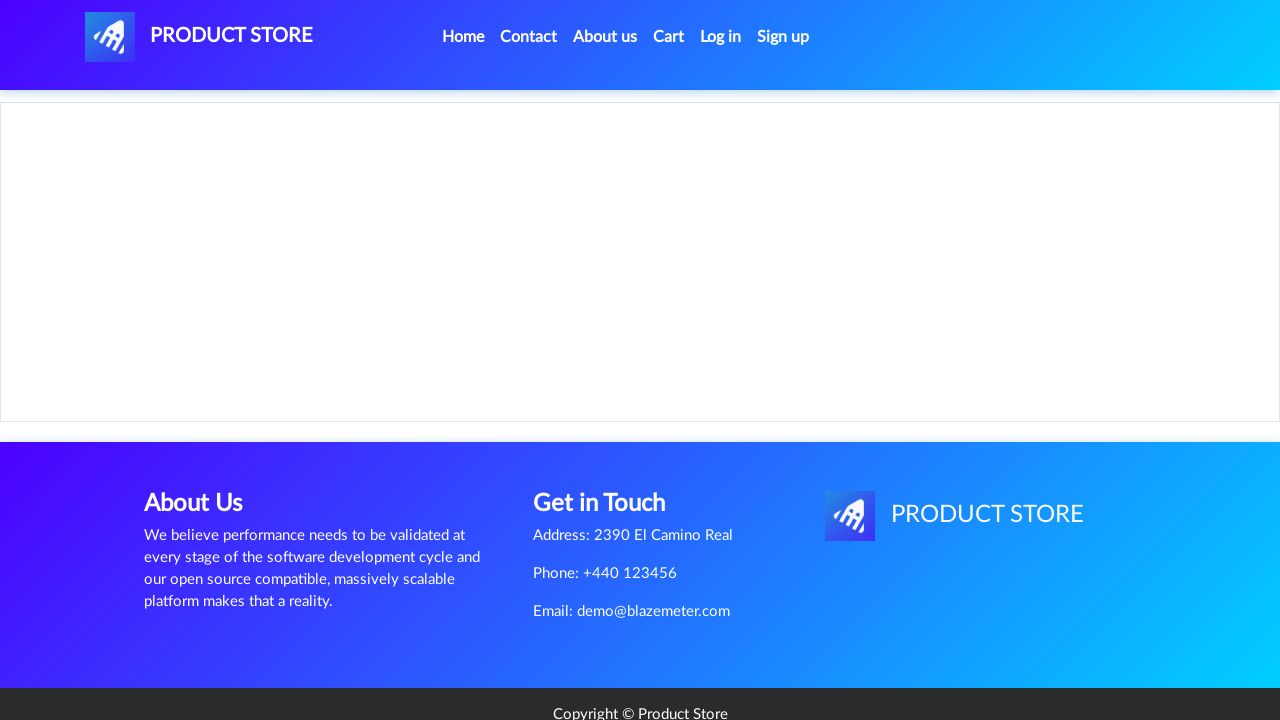

Waited 2 seconds for product page to load
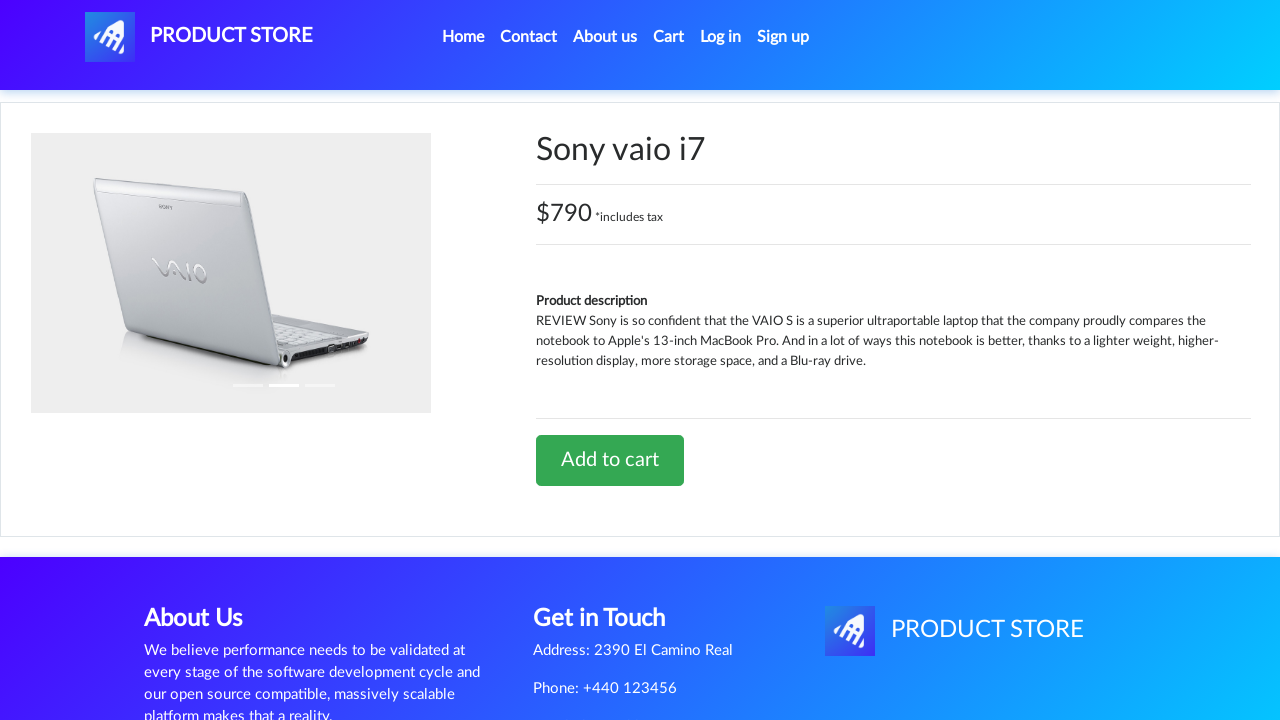

Clicked 'Add to cart' button at (610, 460) on .btn-success
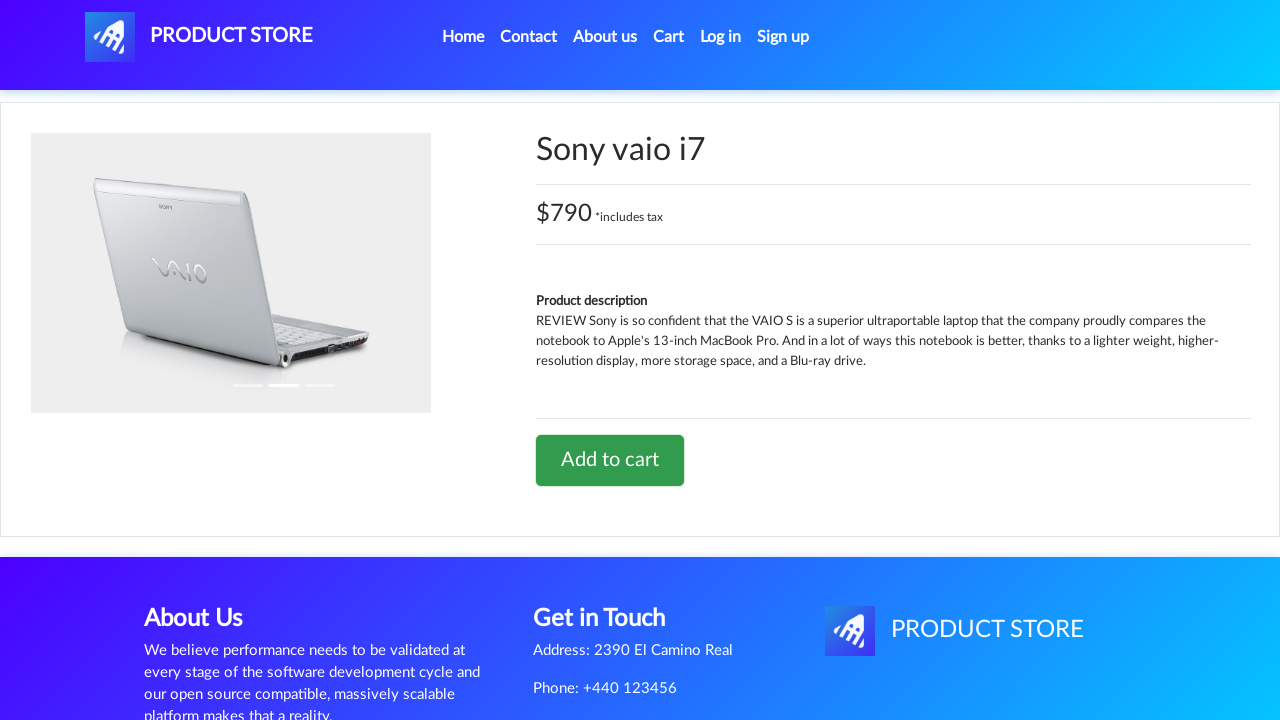

Set up dialog handler to accept alerts
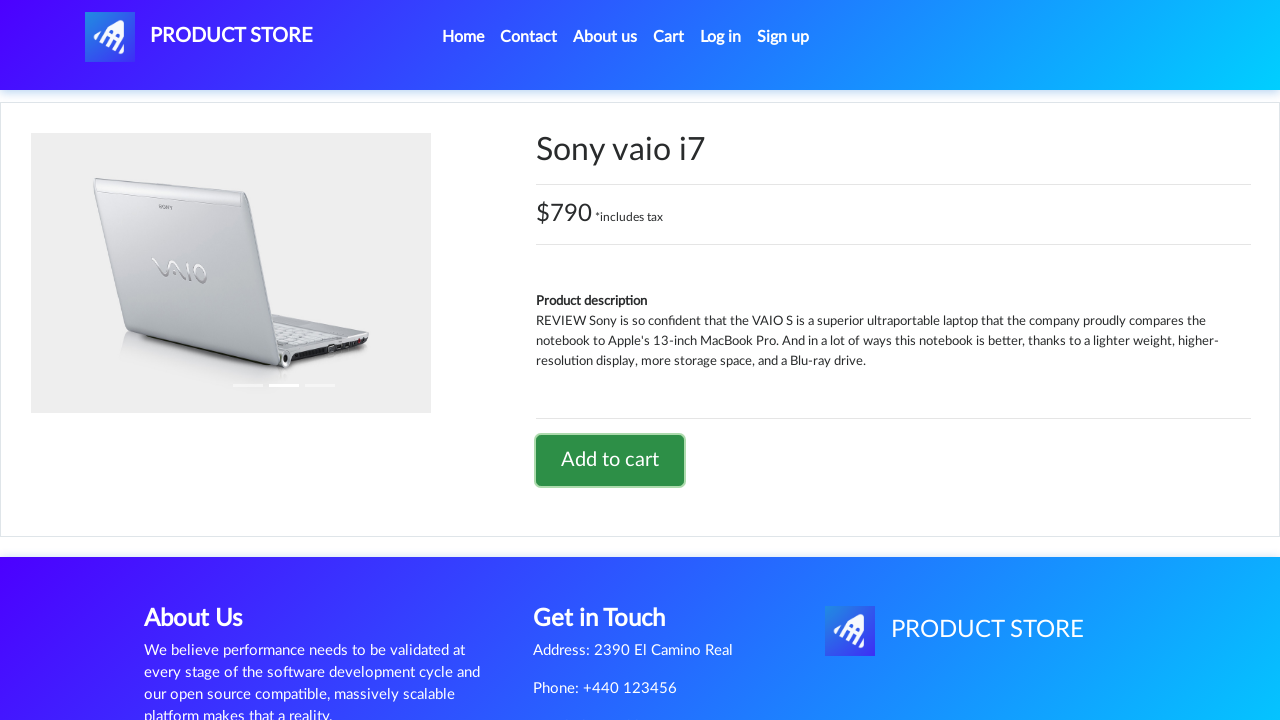

Waited 2 seconds for alert handling and cart update
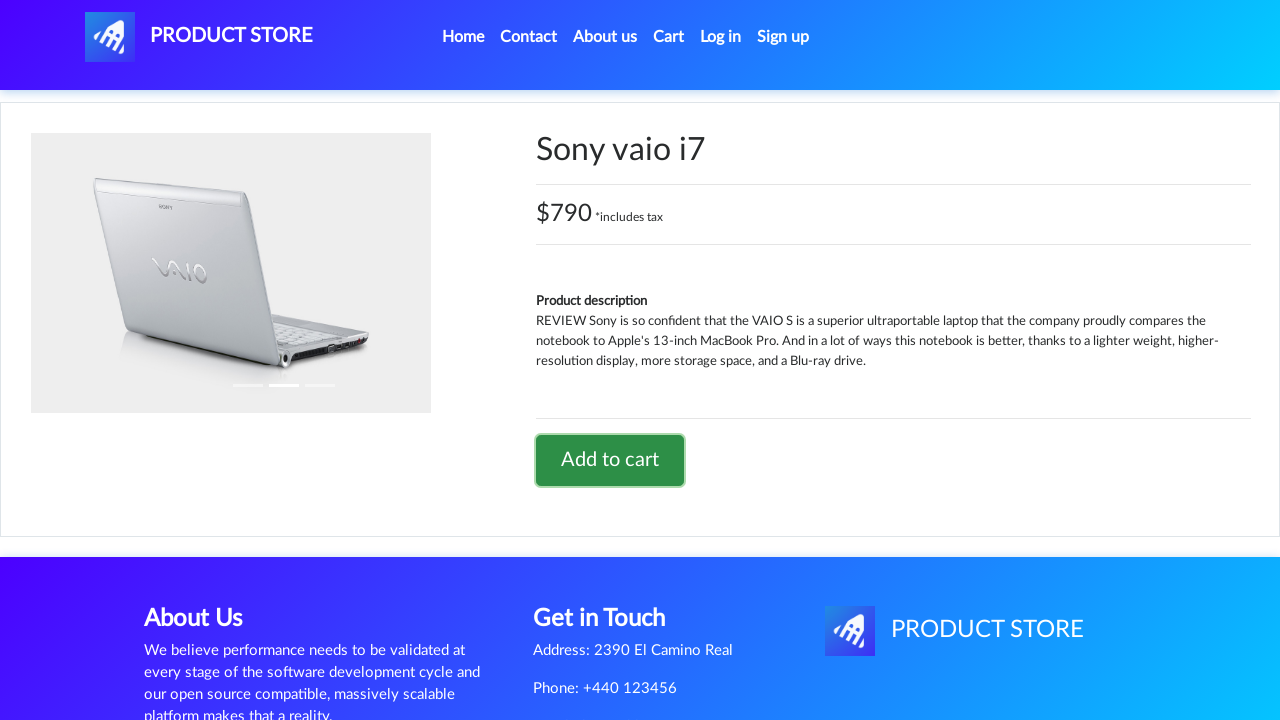

Navigated to laptop product page: https://www.demoblaze.com/prod.html?idp_=10
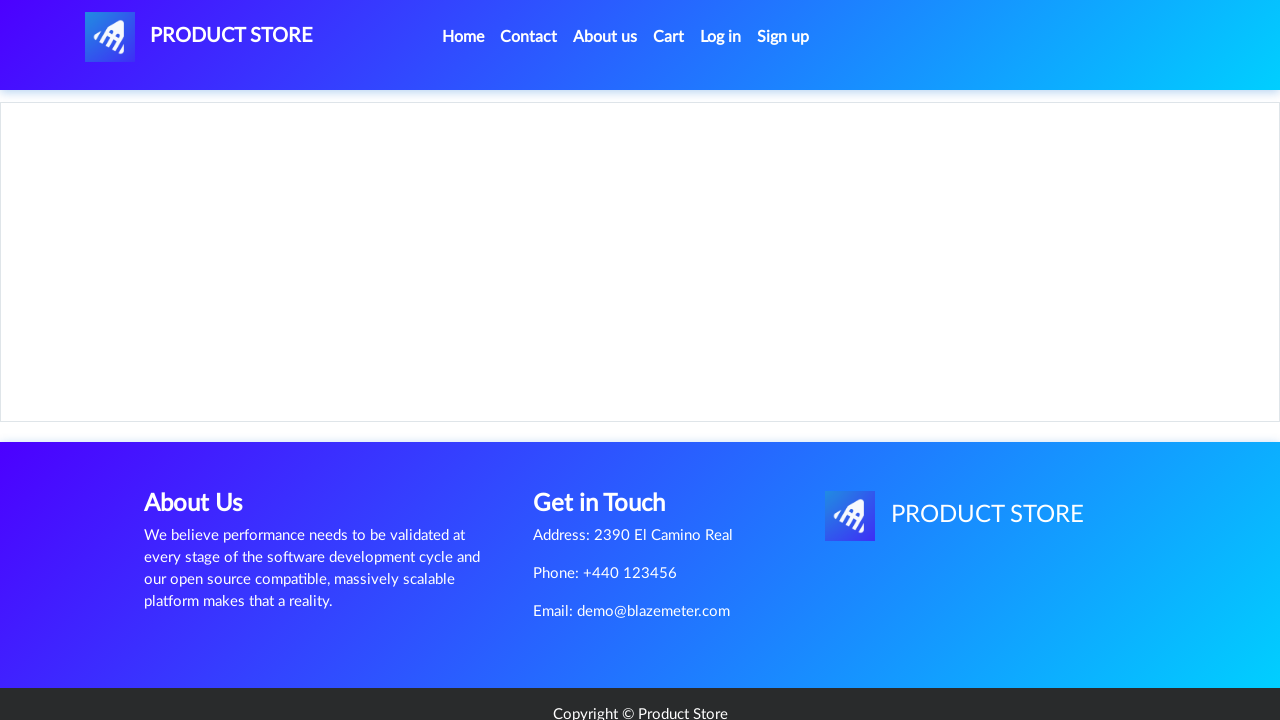

Waited 2 seconds for product page to load
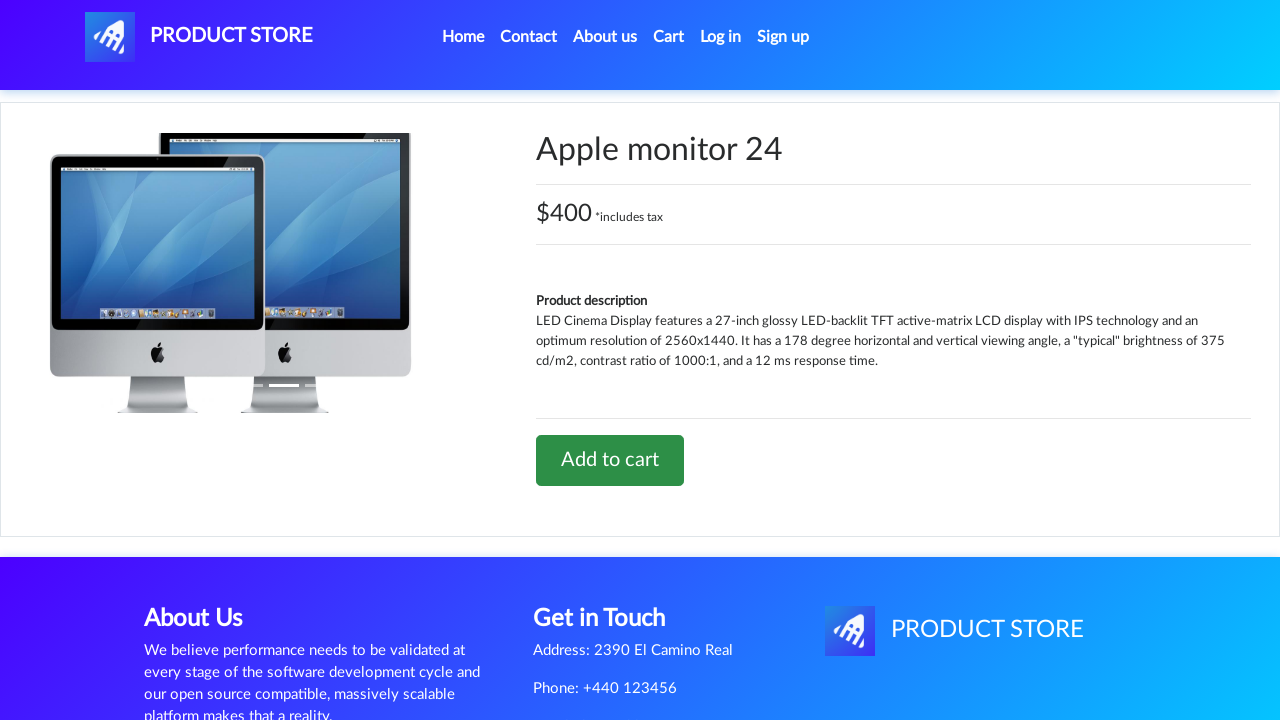

Clicked 'Add to cart' button at (610, 460) on .btn-success
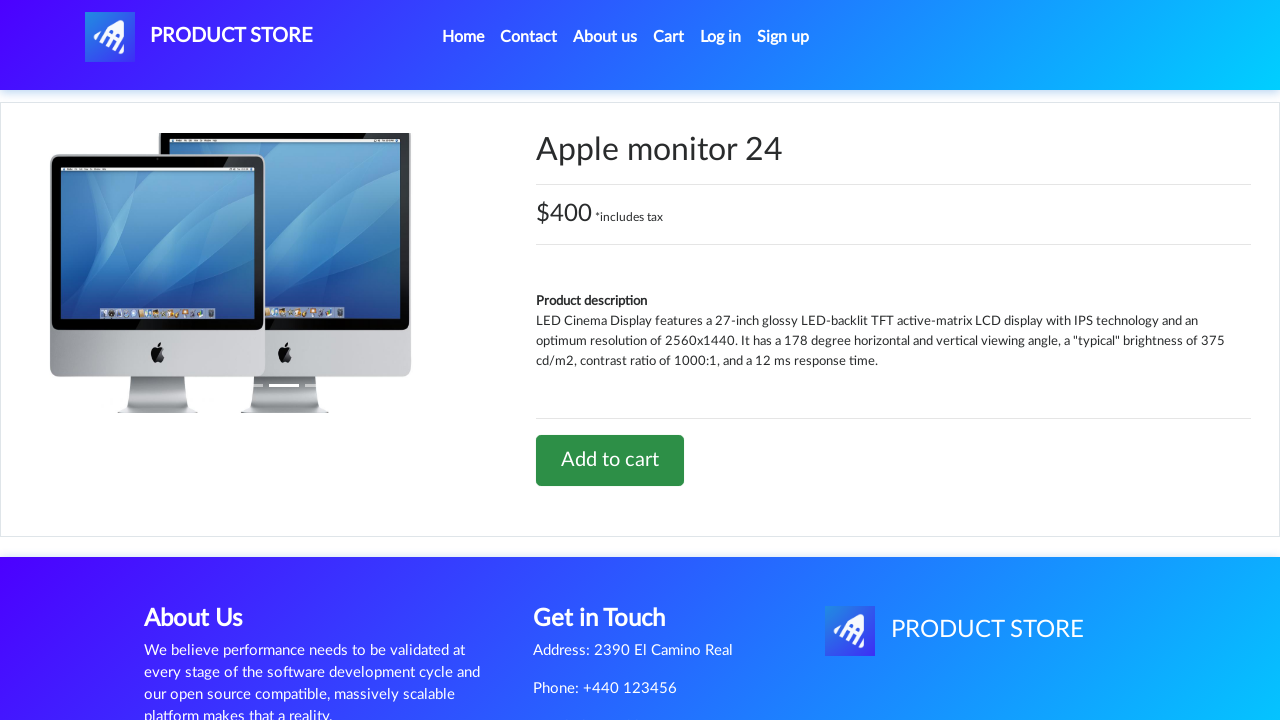

Set up dialog handler to accept alerts
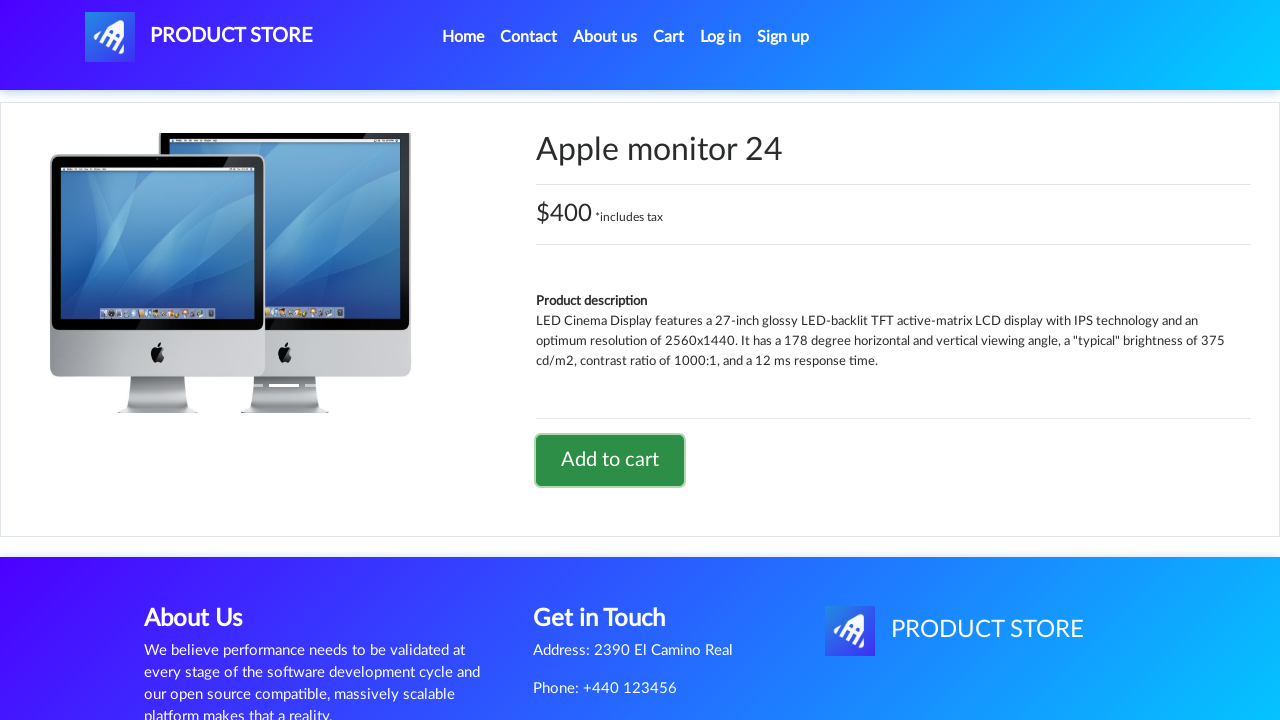

Waited 2 seconds for alert handling and cart update
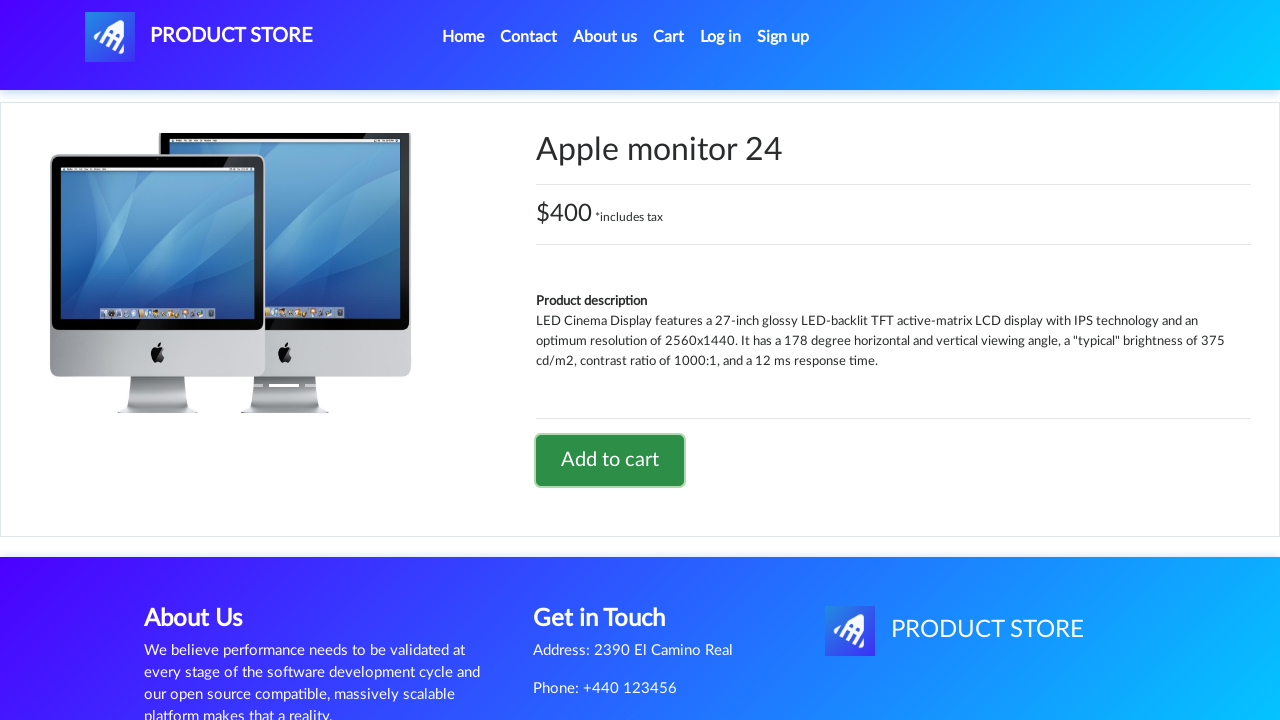

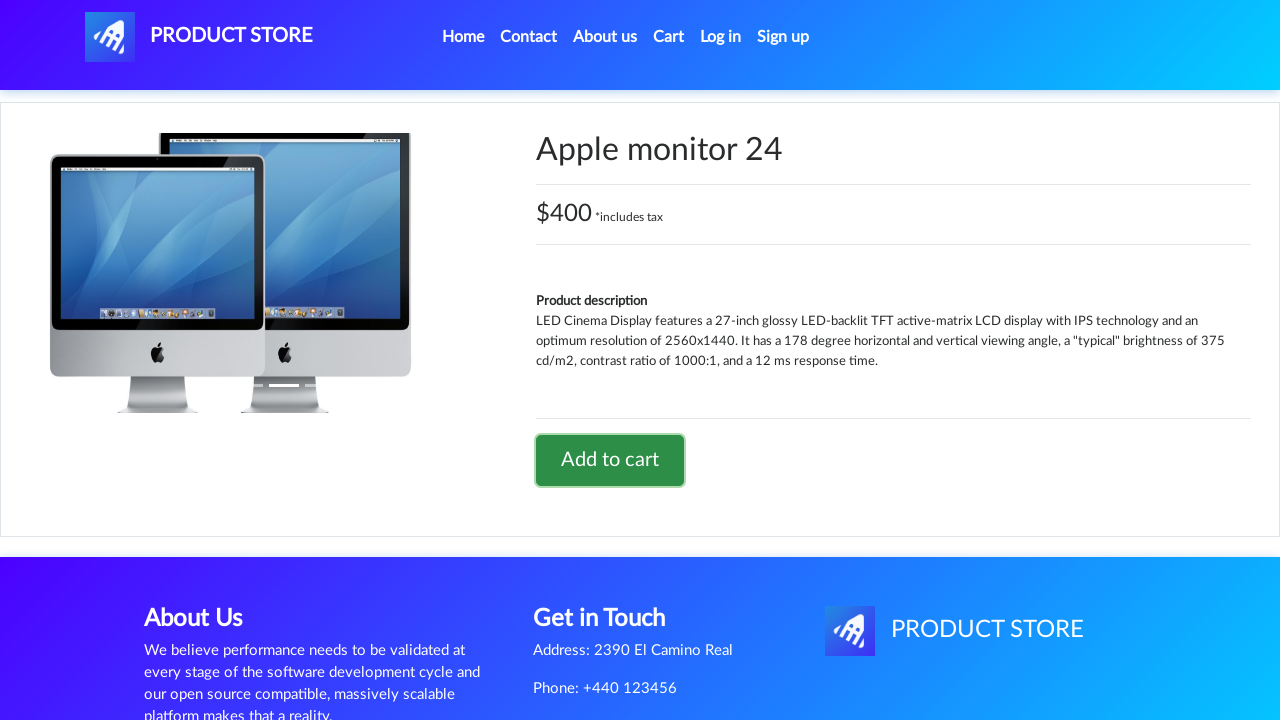